Tests random multi-selection by Ctrl+clicking on multiple non-adjacent items in a selectable list

Starting URL: https://automationfc.github.io/jquery-selectable/

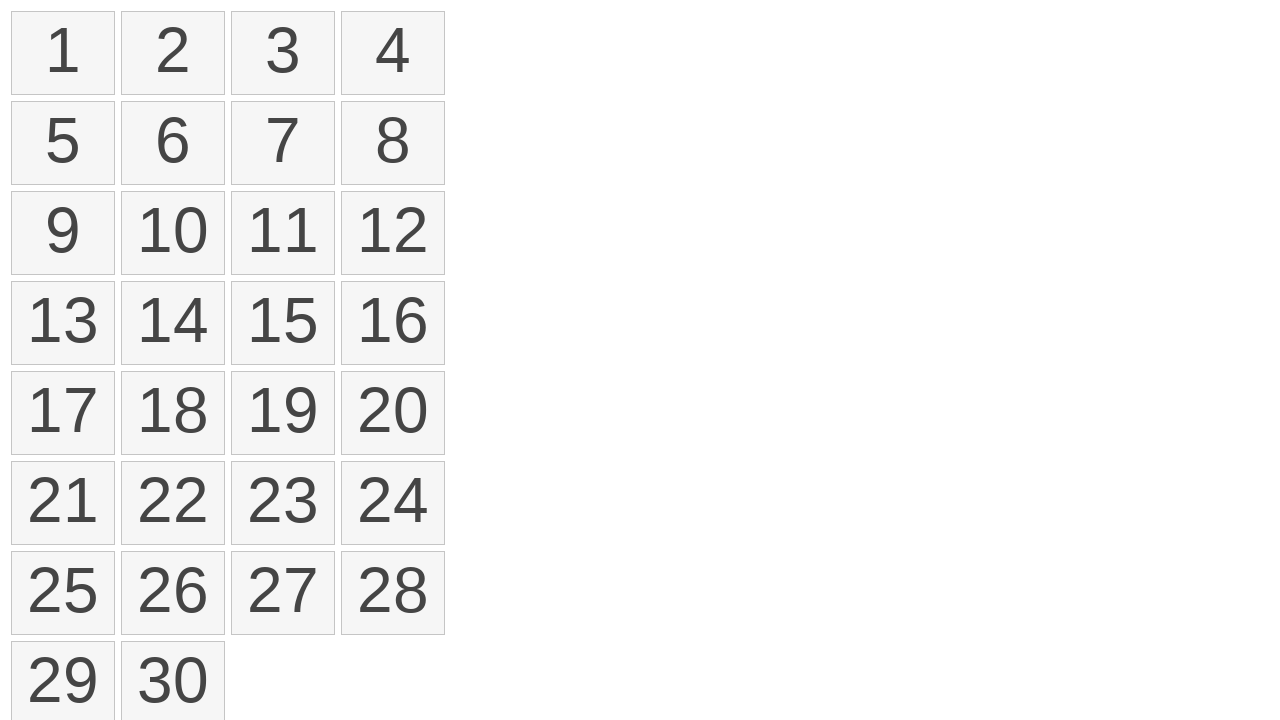

Waited for selectable list to load
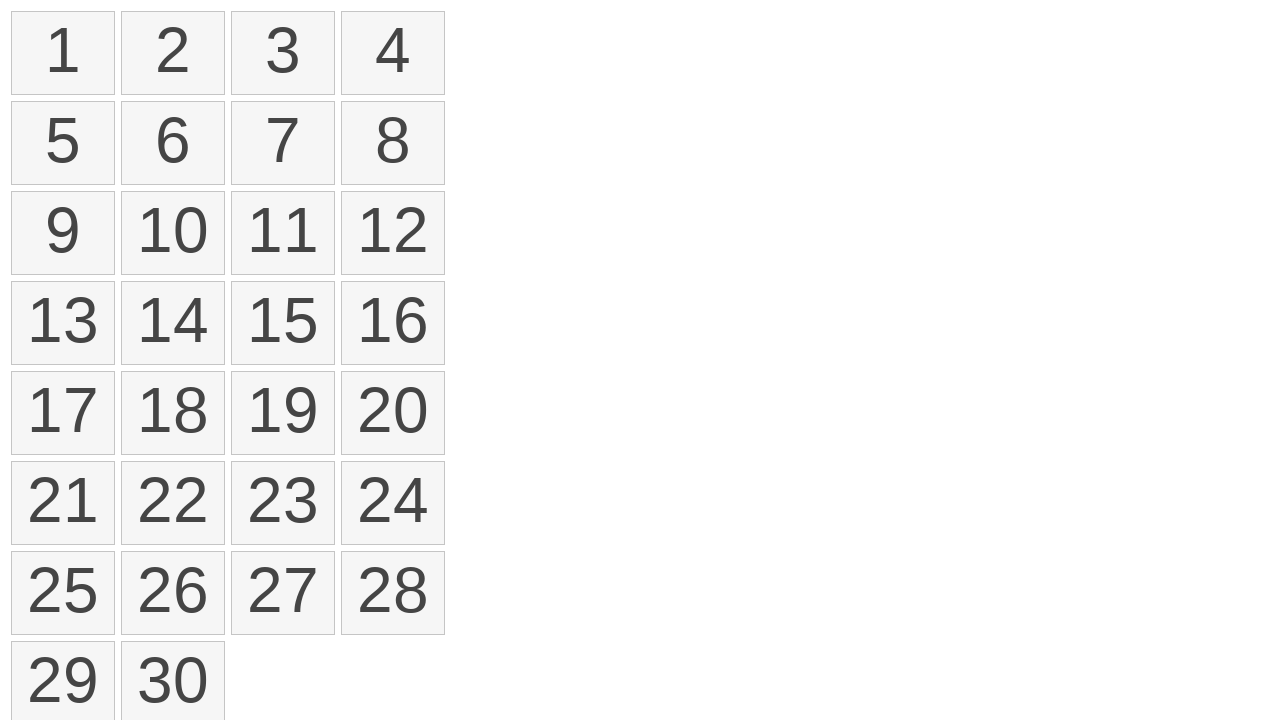

Located all list items in selectable list
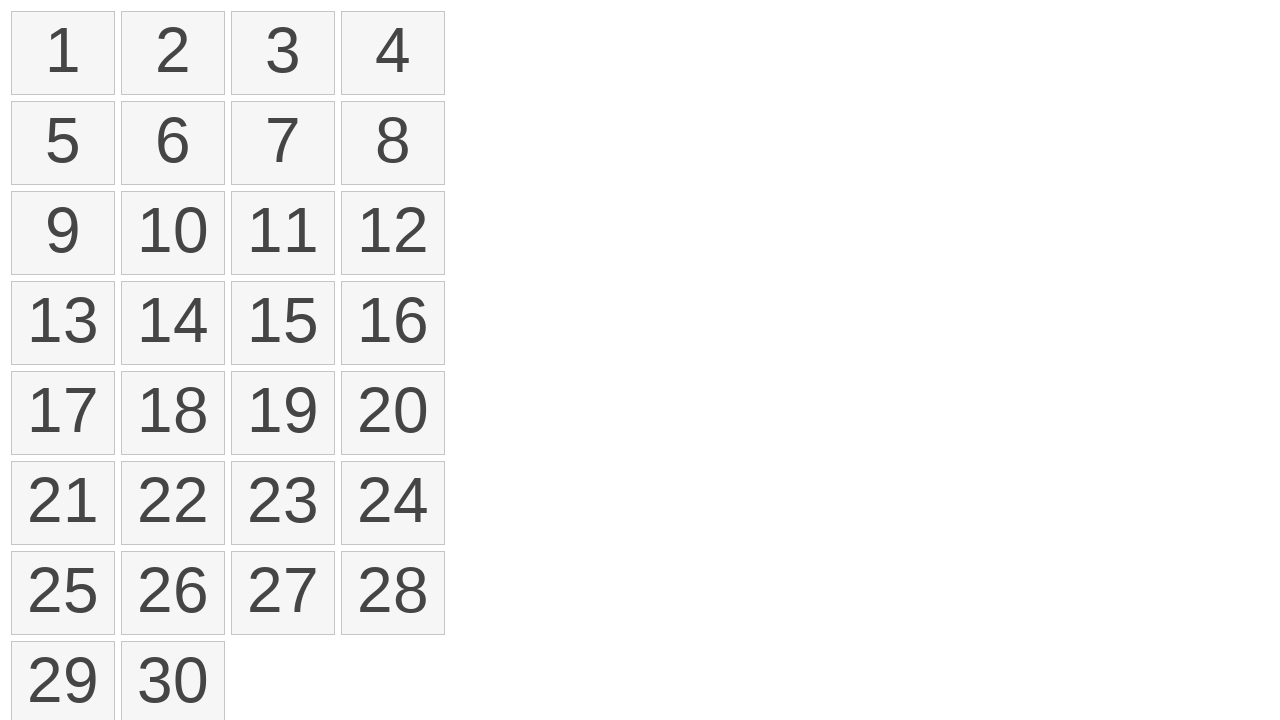

Ctrl+clicked first item (index 0) at (63, 53) on ol#selectable li >> nth=0
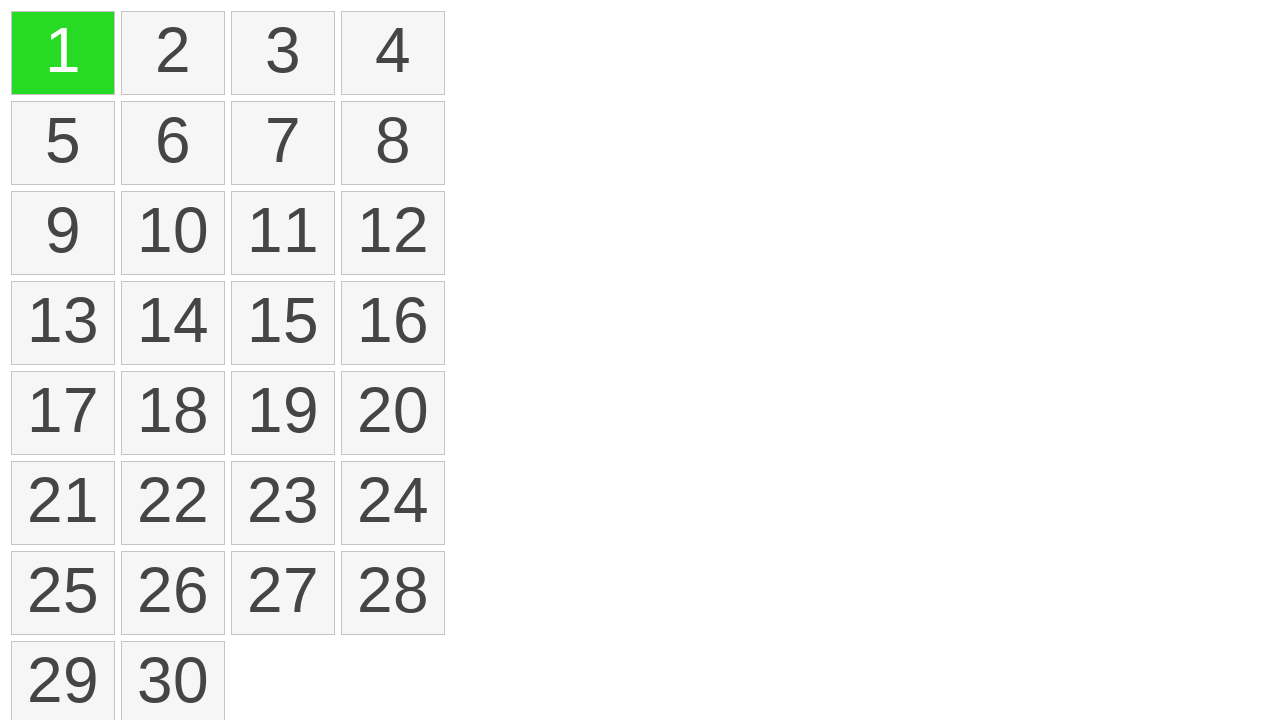

Ctrl+clicked third item (index 2) at (283, 53) on ol#selectable li >> nth=2
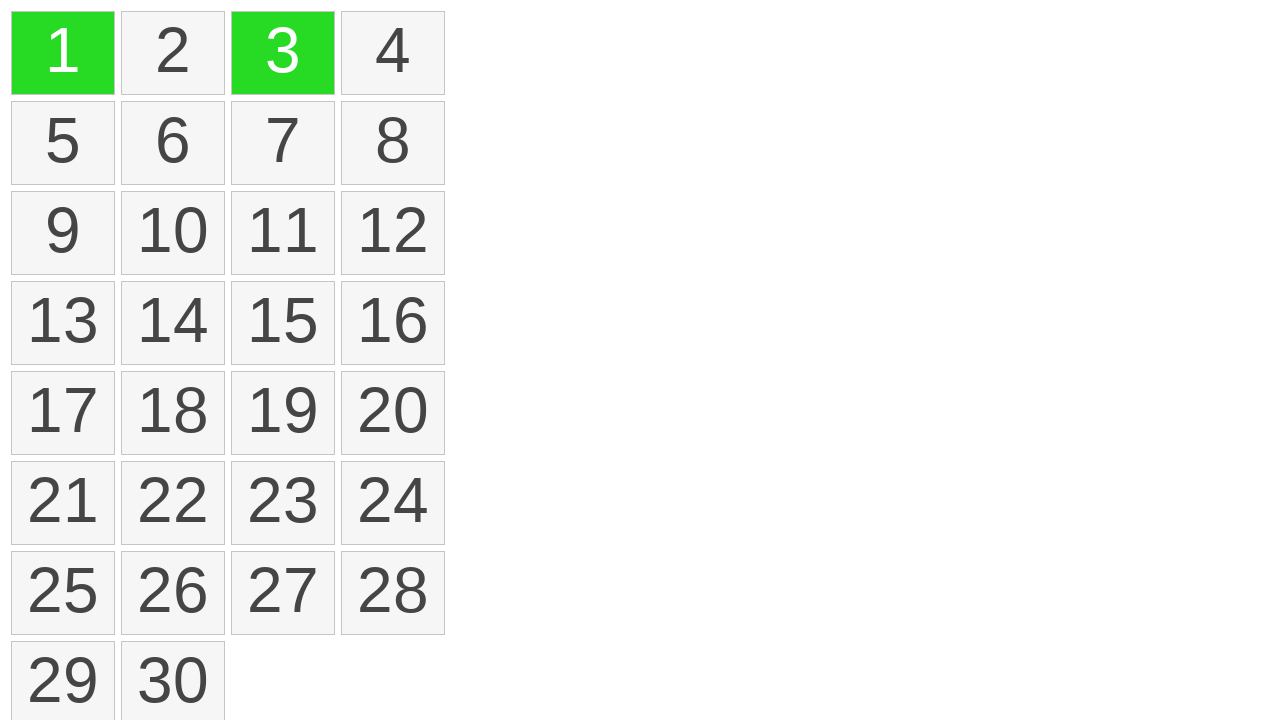

Ctrl+clicked sixth item (index 5) at (173, 143) on ol#selectable li >> nth=5
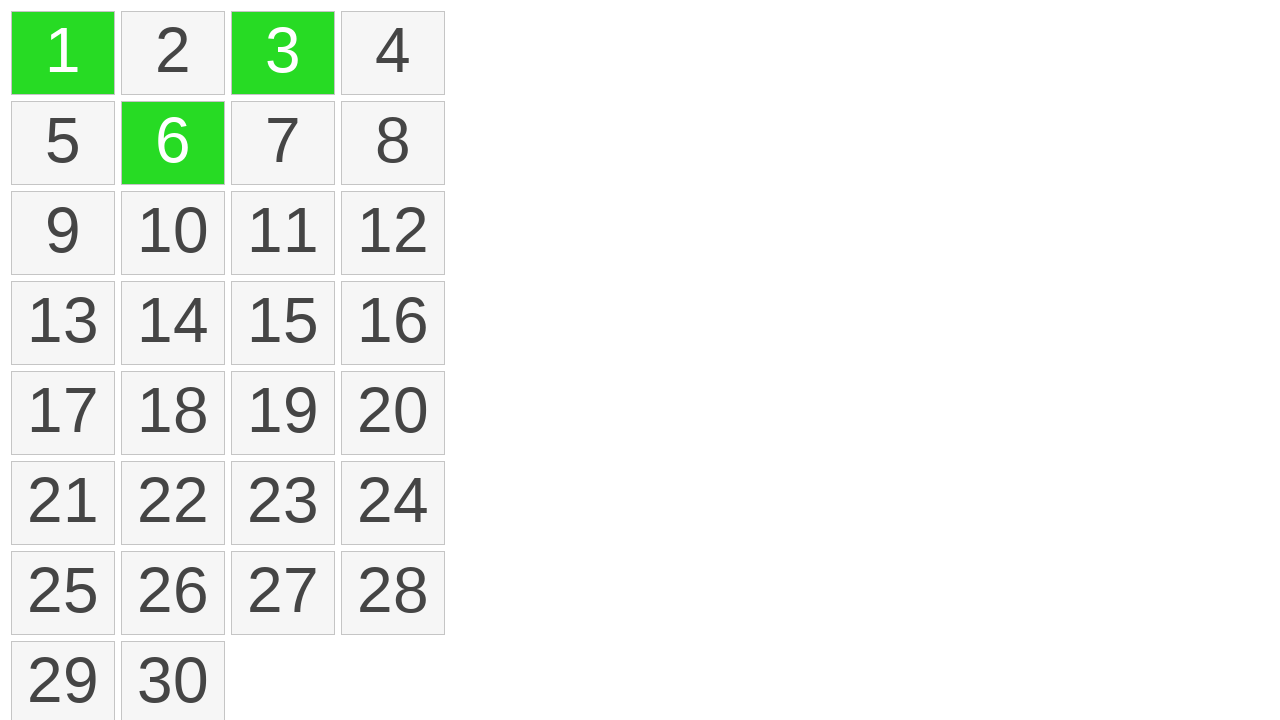

Ctrl+clicked eleventh item (index 10) at (283, 233) on ol#selectable li >> nth=10
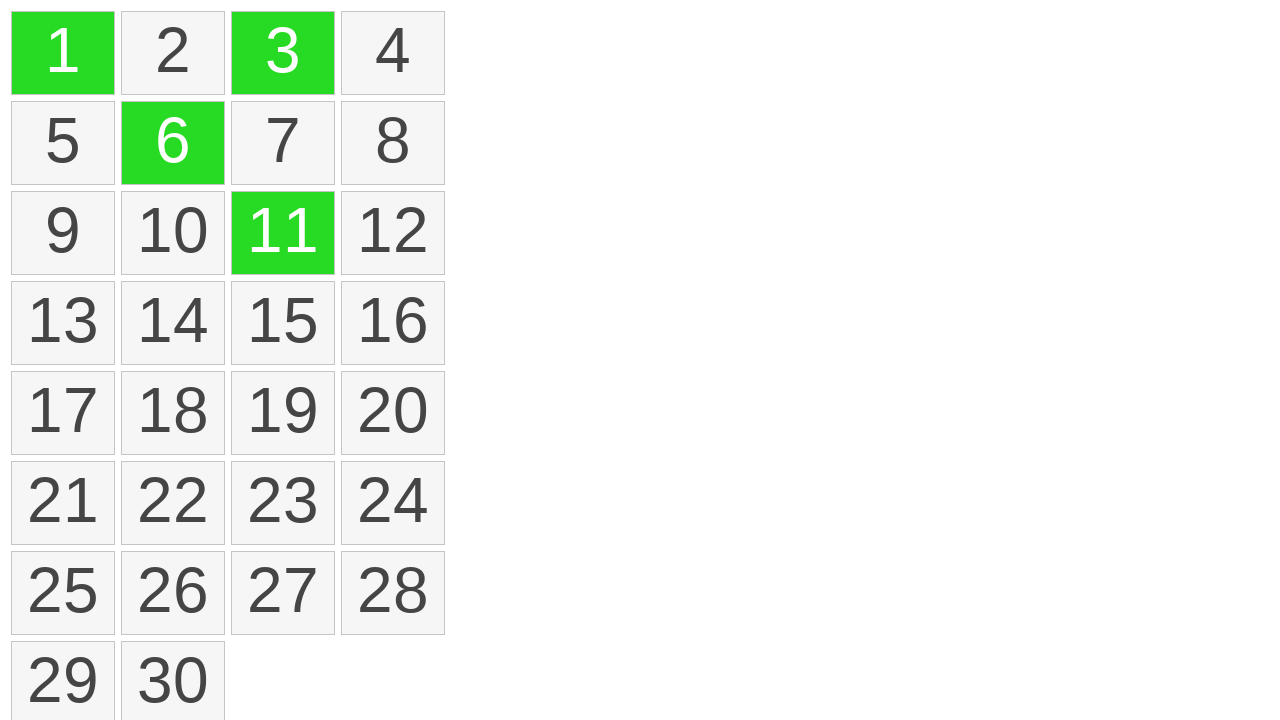

Verified multiple items are selected with ui-selected class
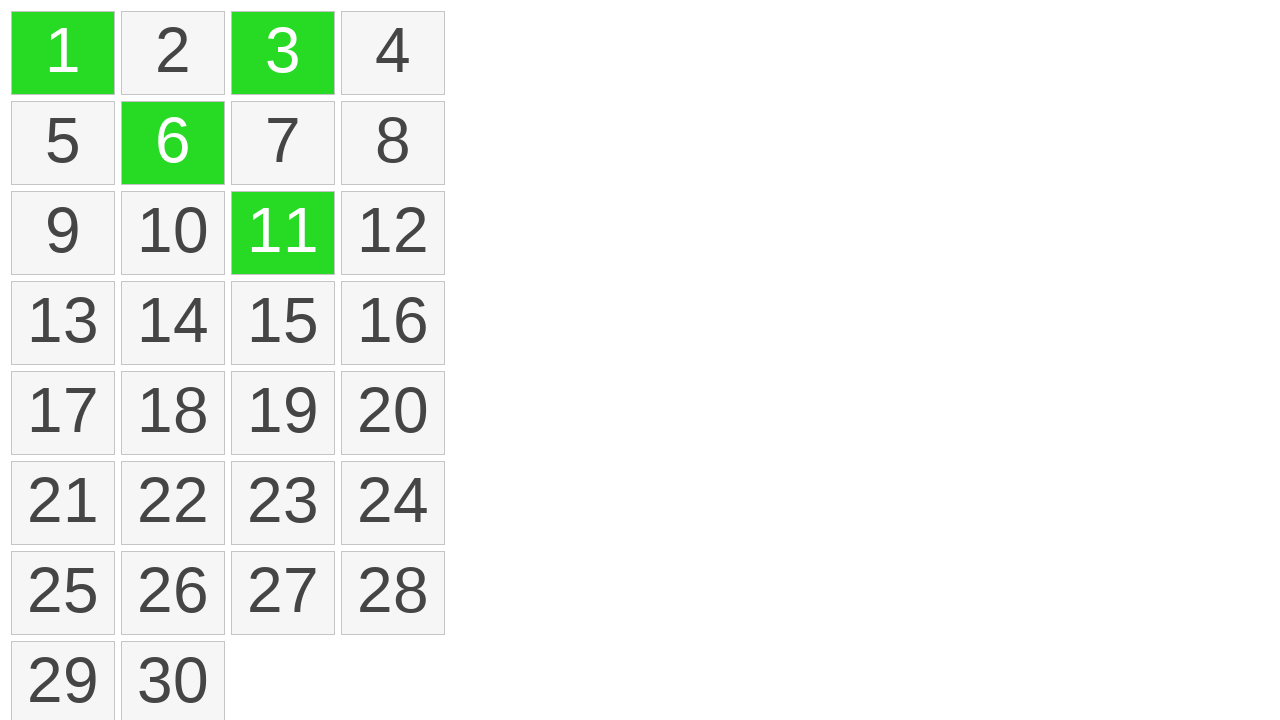

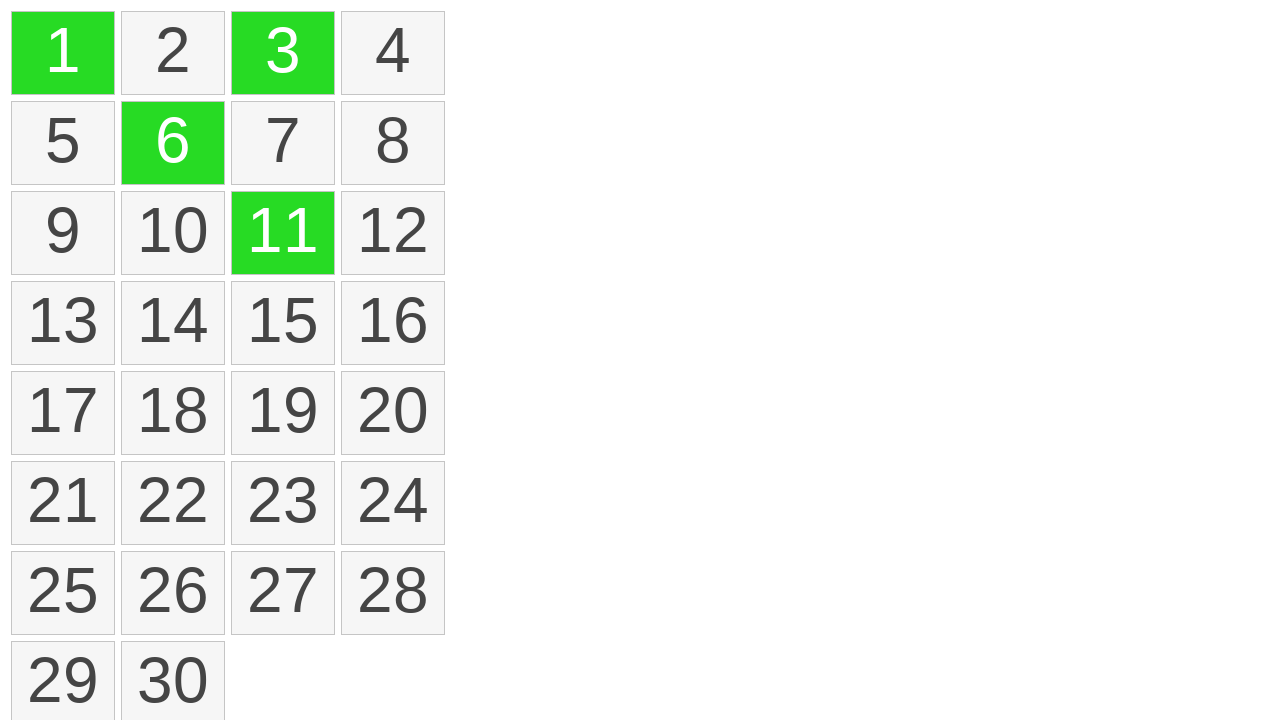